Tests user registration flow by clicking registration link, filling out the registration form with user details, and submitting the form

Starting URL: http://adactinhotelapp.com/index.php

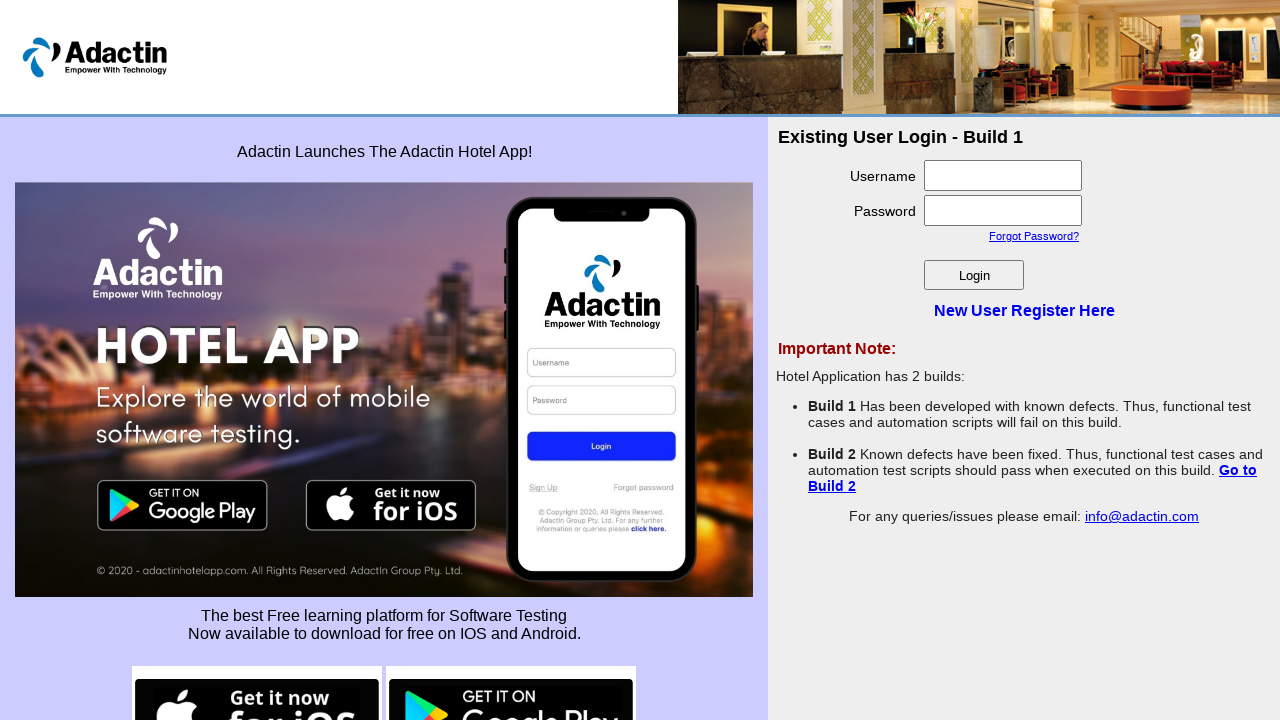

Clicked on User Registration link at (1024, 310) on a:has-text('User')
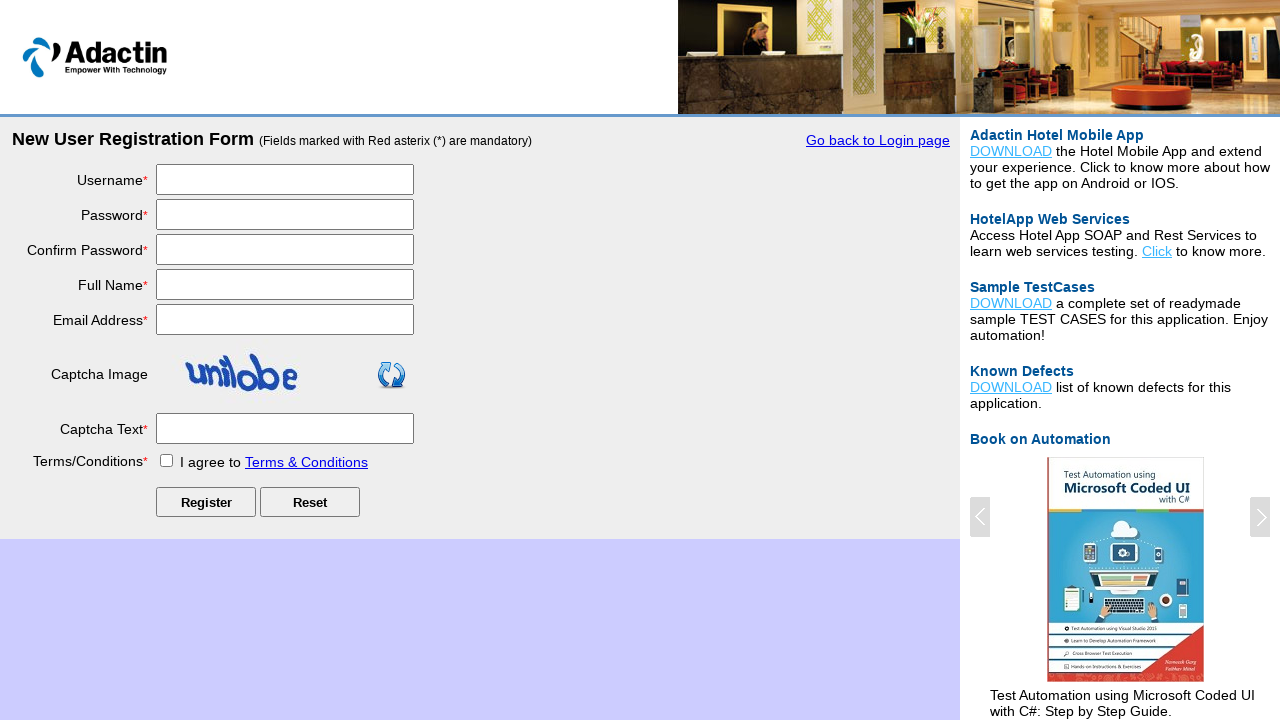

Filled username field with 'TestUser789' on #username
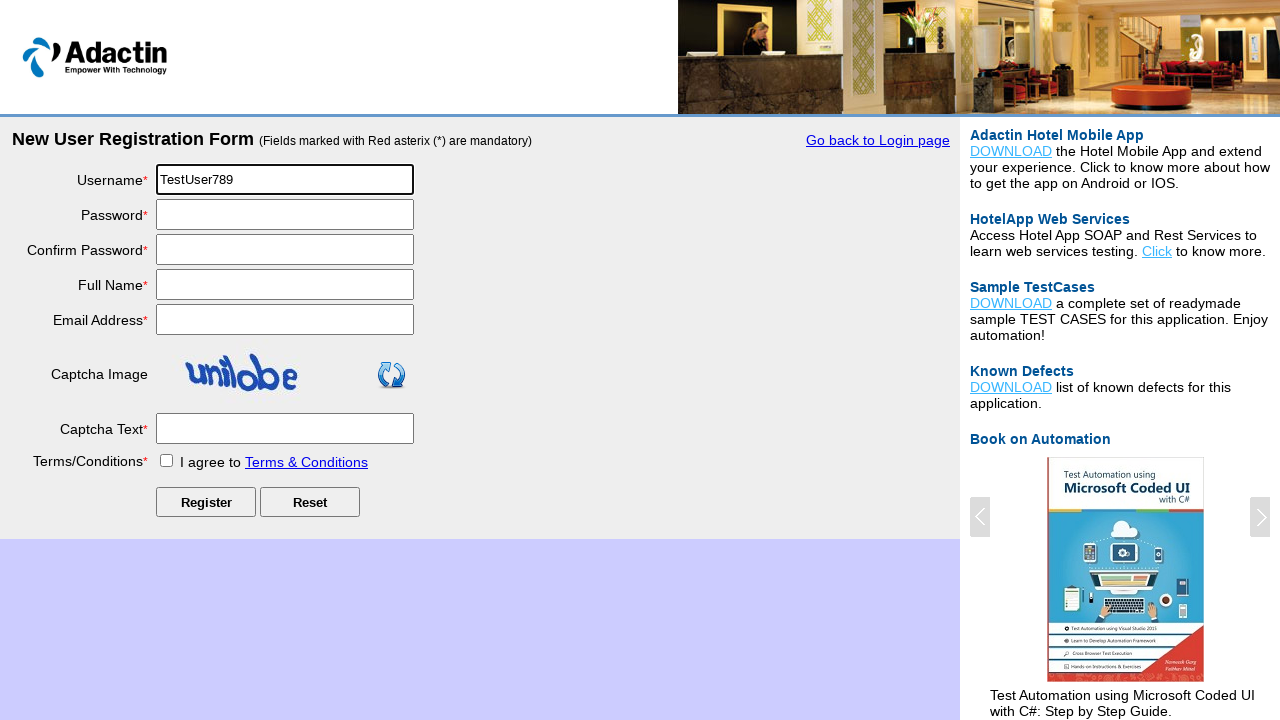

Filled password field with 'SecurePass123!' on #password
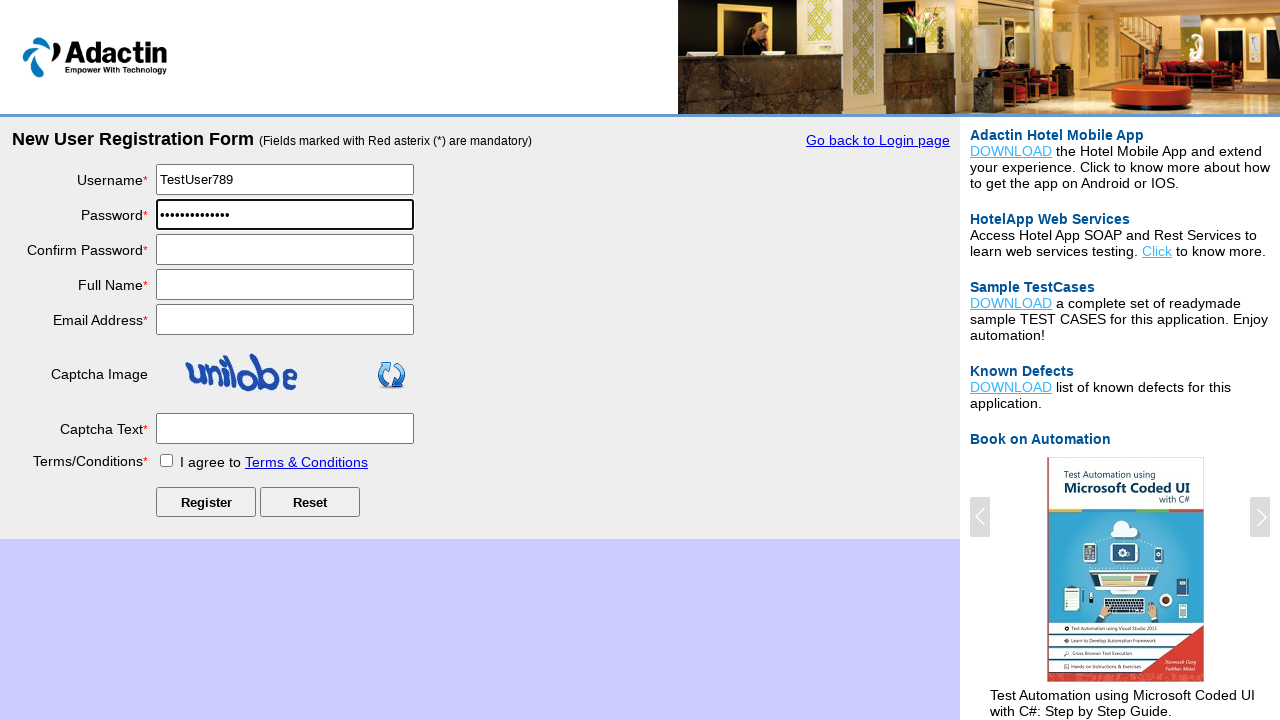

Filled confirm password field with 'SecurePass123!' on #re_password
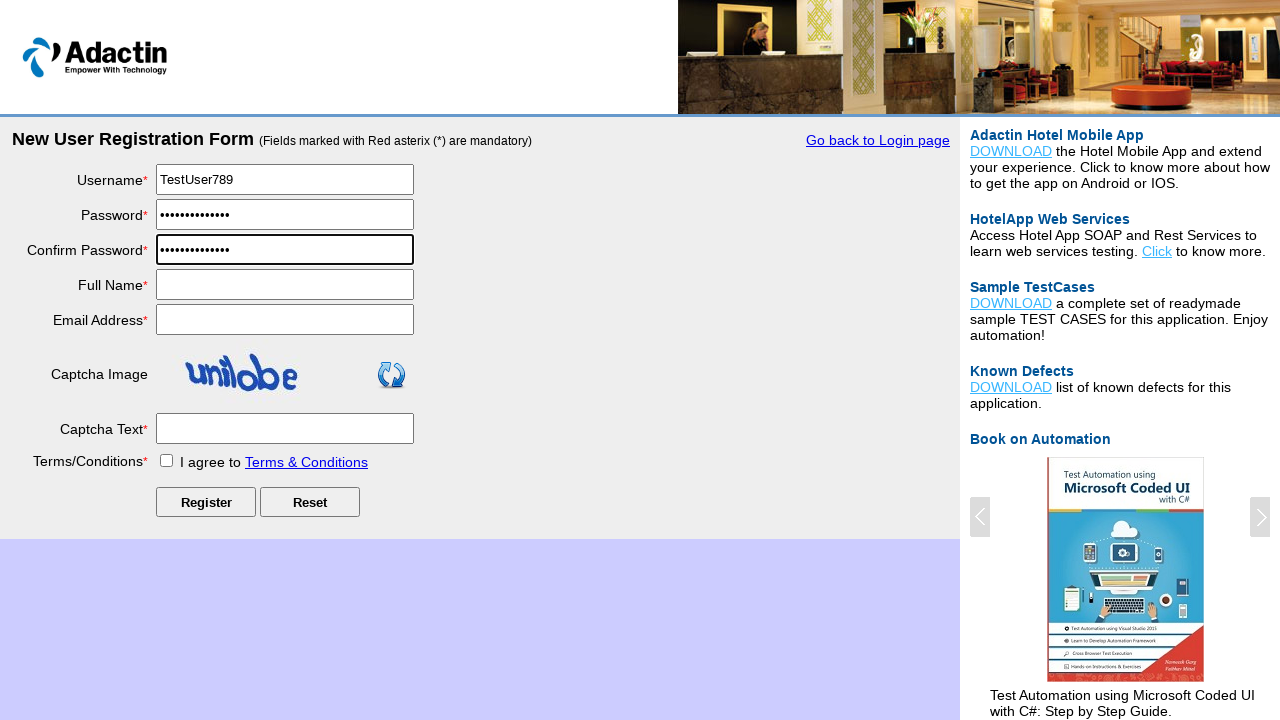

Filled full name field with 'John Michael Smith' on #full_name
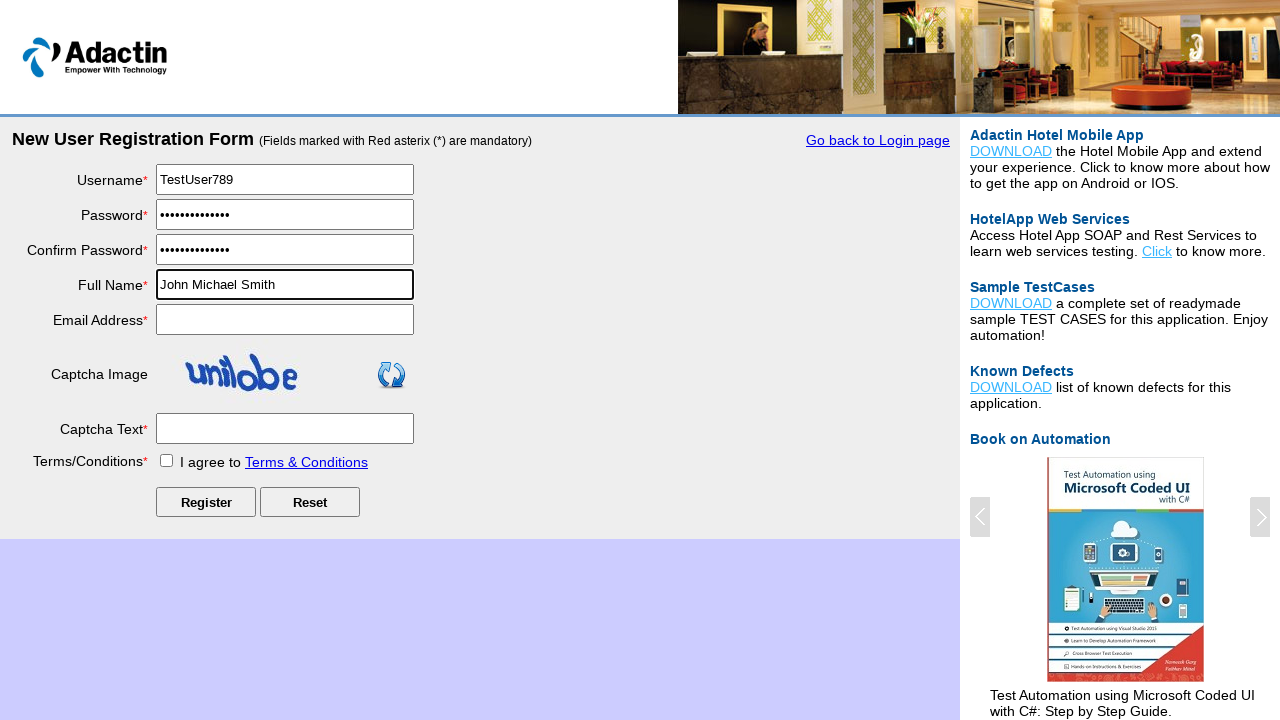

Filled email field with 'testuser789@example.com' on #email_add
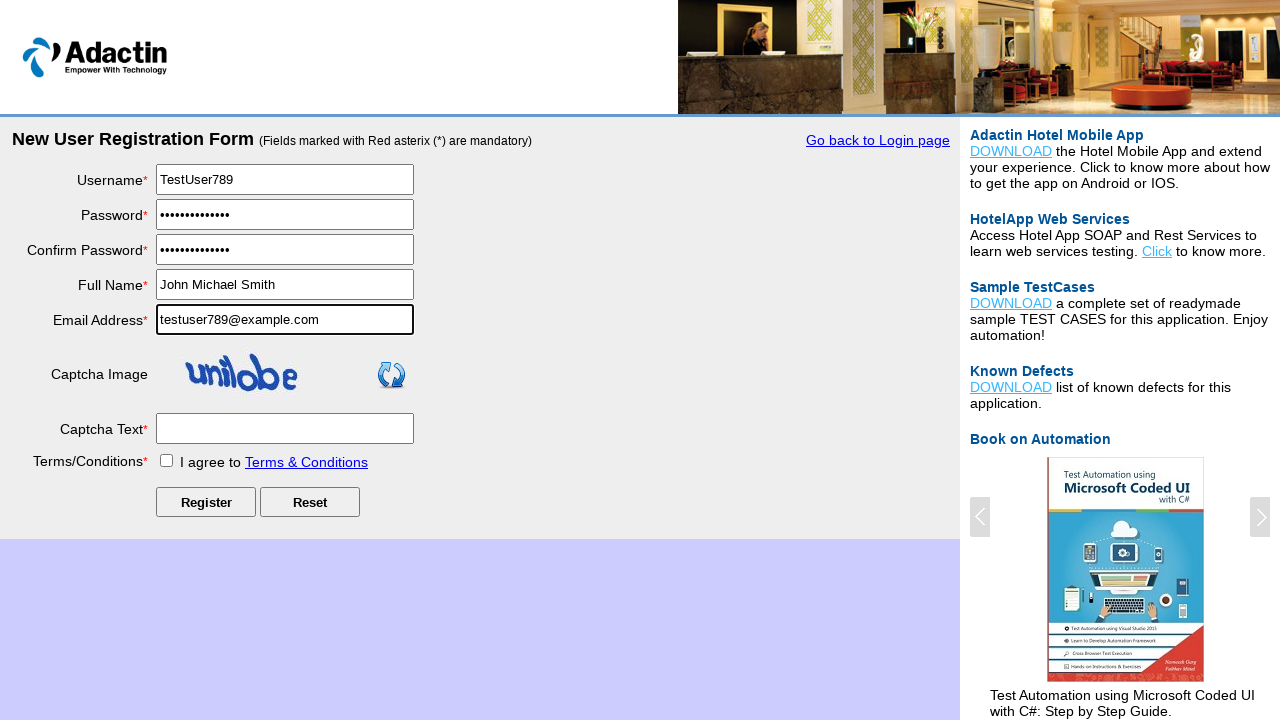

Waited for captcha element to be visible
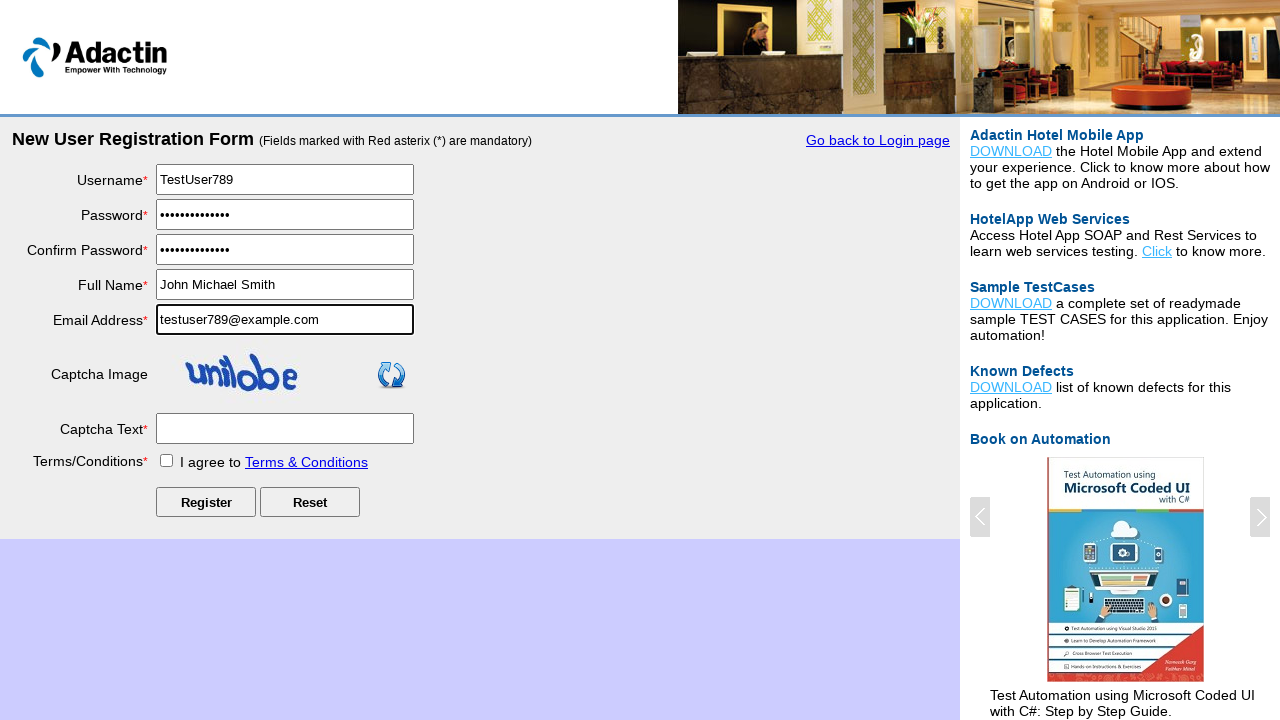

Checked terms and conditions checkbox at (166, 460) on #tnc_box
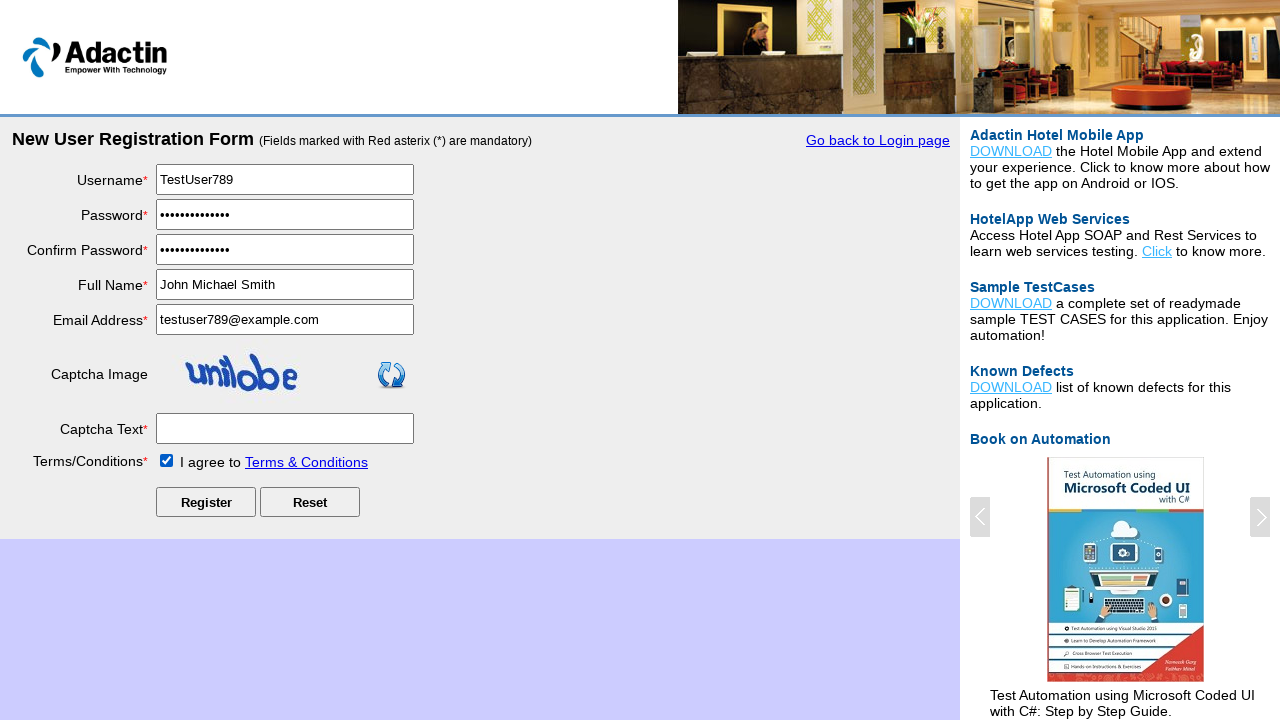

Clicked Submit button to submit registration form at (206, 502) on #Submit
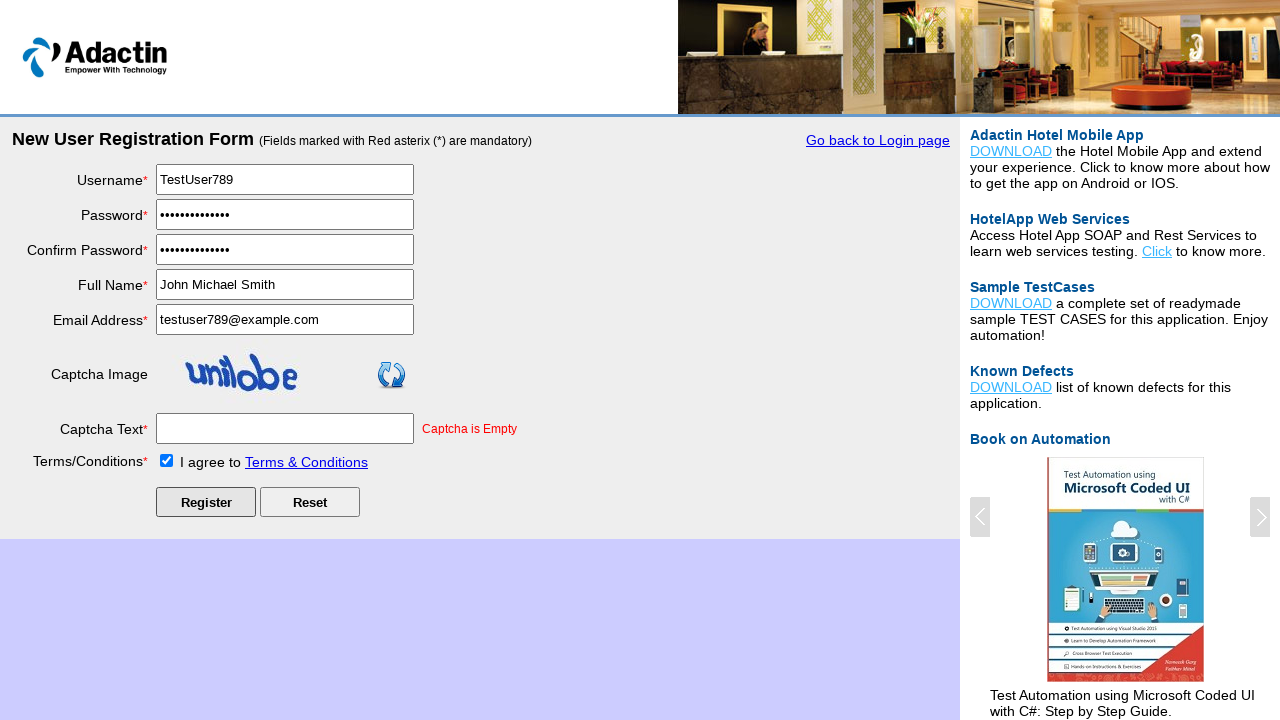

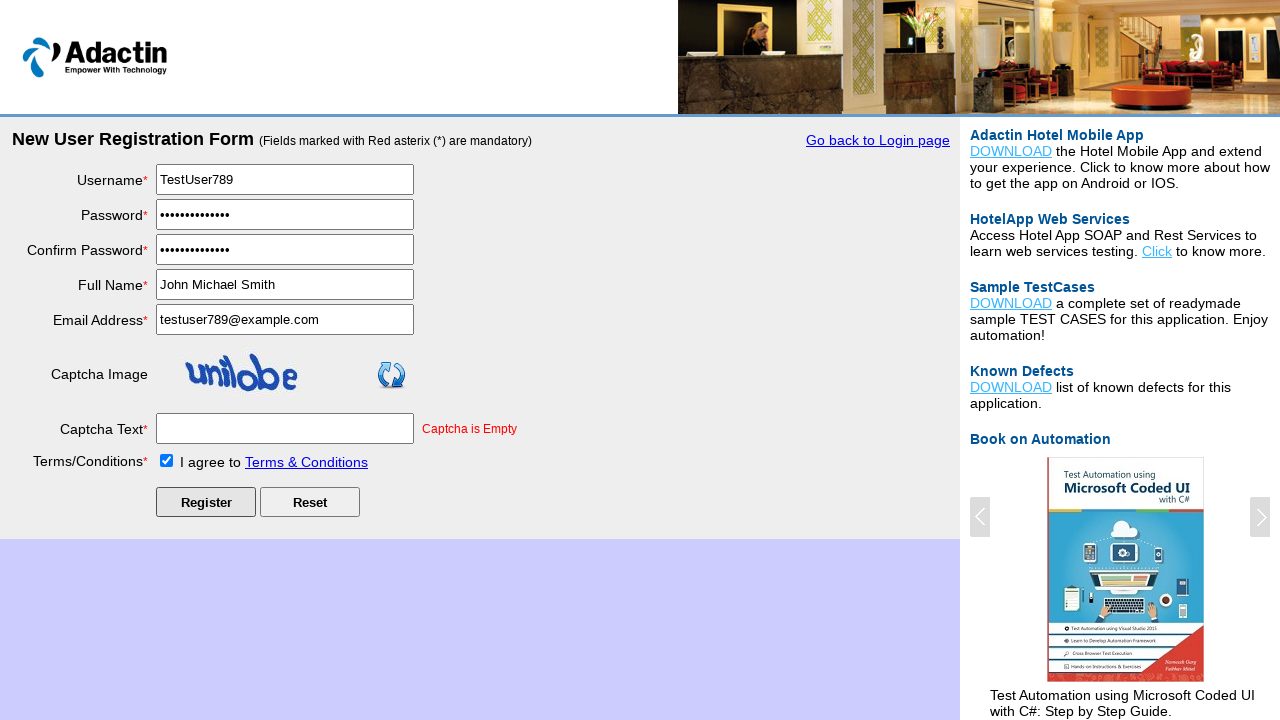